Navigates to a real estate listings page and verifies that property listings with location and price information are displayed

Starting URL: https://www.vilarica.com.br/comprar/prontos/sao-leopoldo-rs

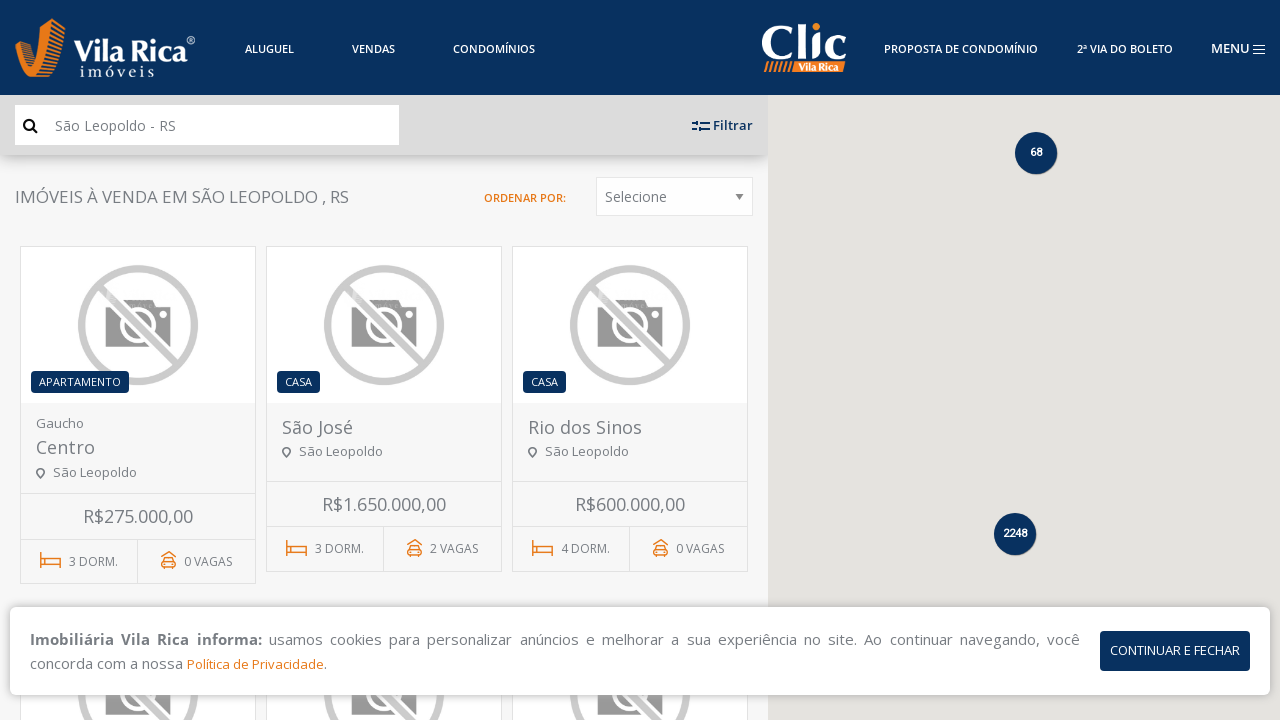

Navigated to Vilarica listings page for São Leopoldo, RS
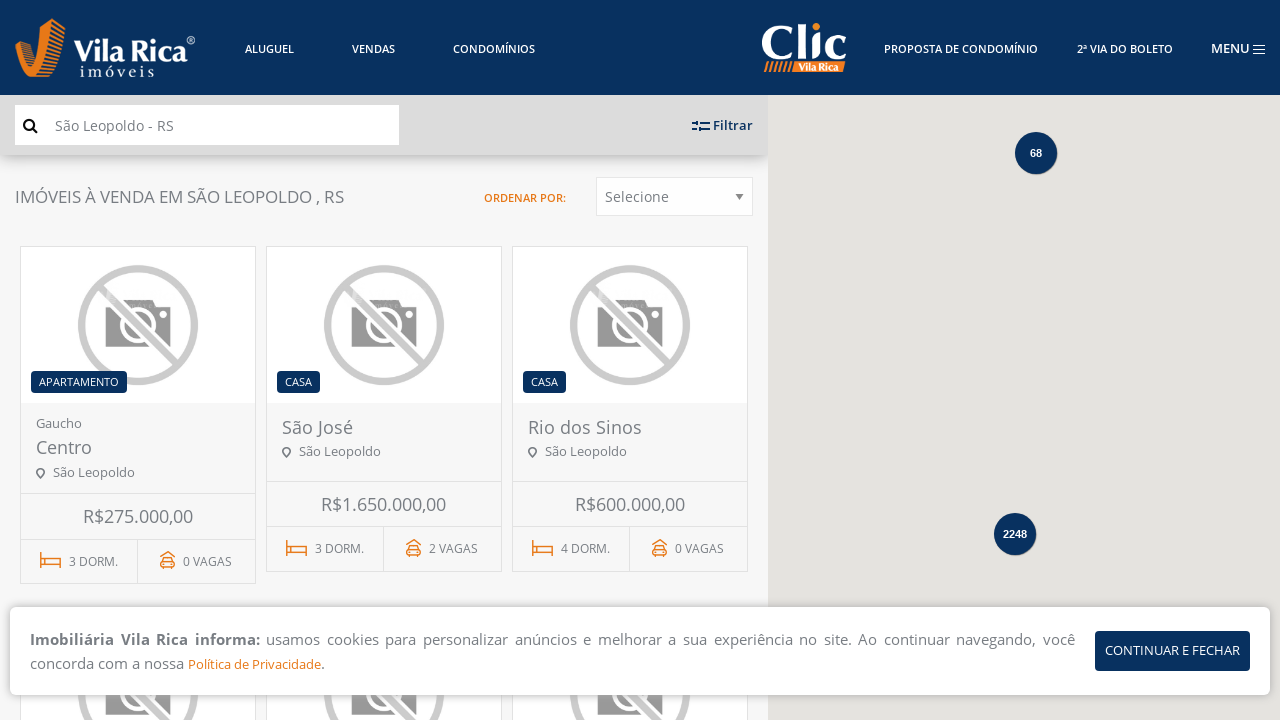

Property listings container loaded
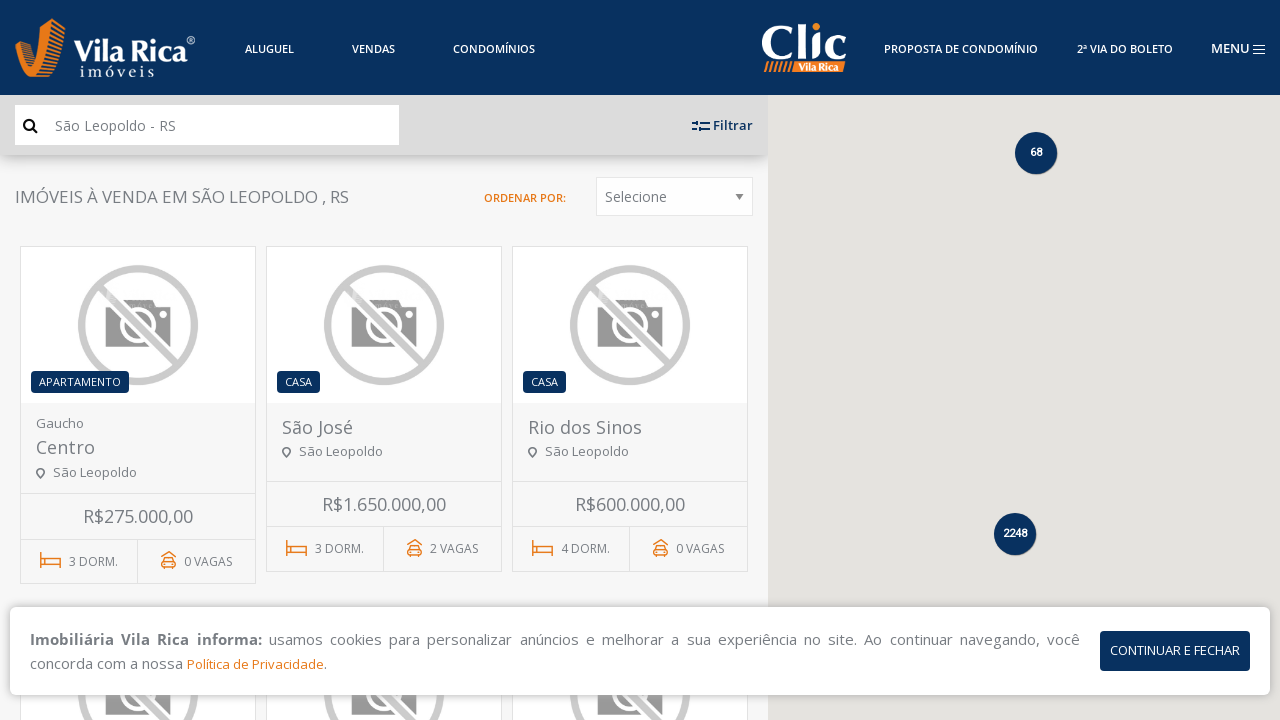

Location information elements are present in listings
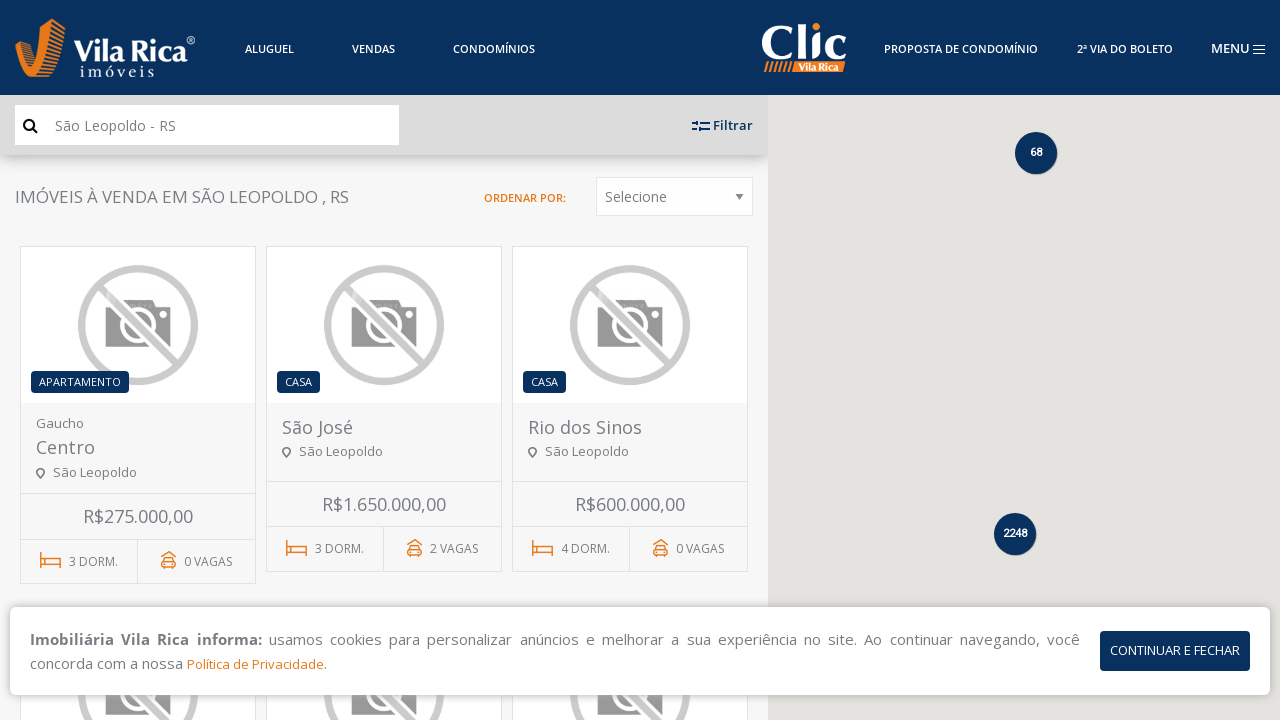

Price information elements are present in listings
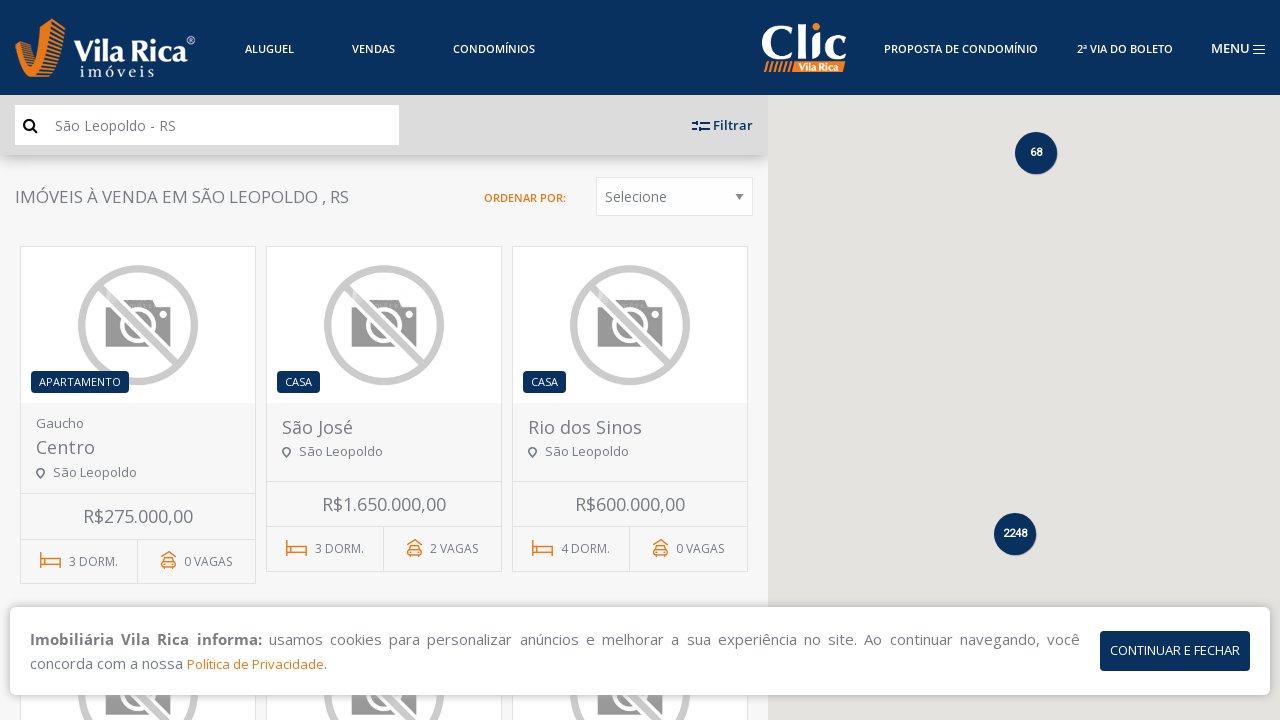

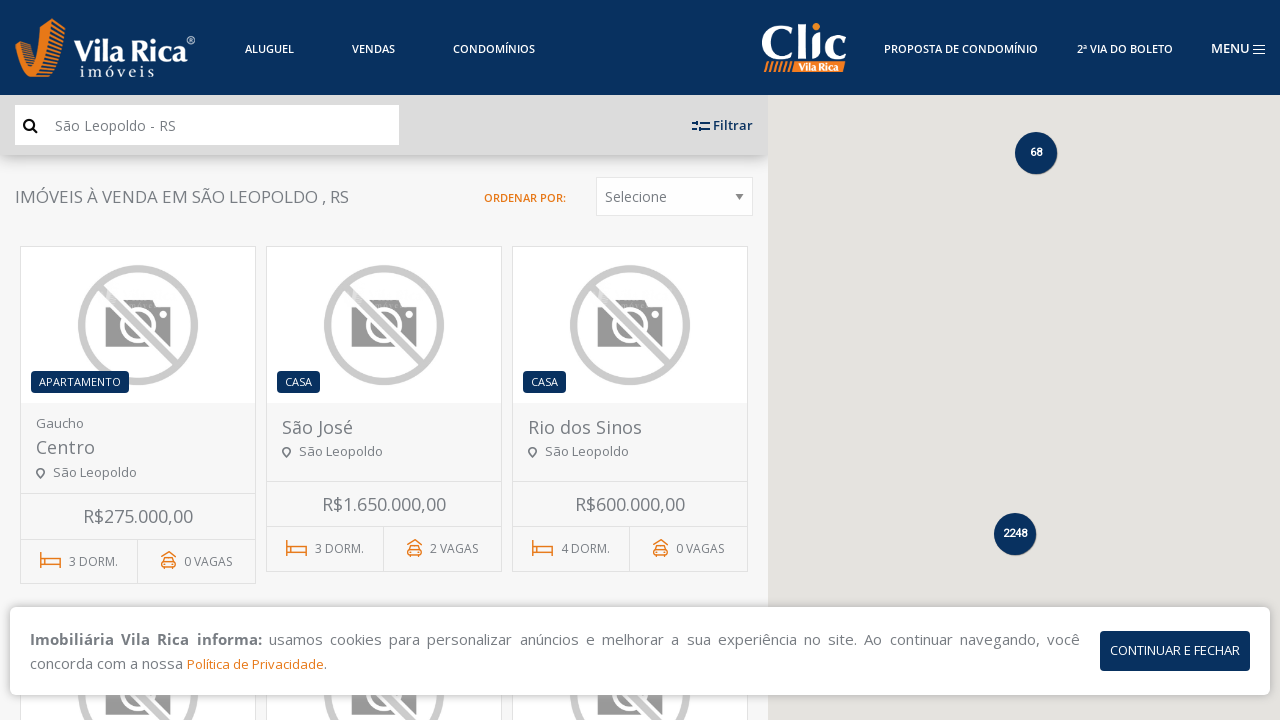